Tests file download functionality by clicking a download button and waiting for the download event to complete

Starting URL: https://leafground.com/file.xhtml

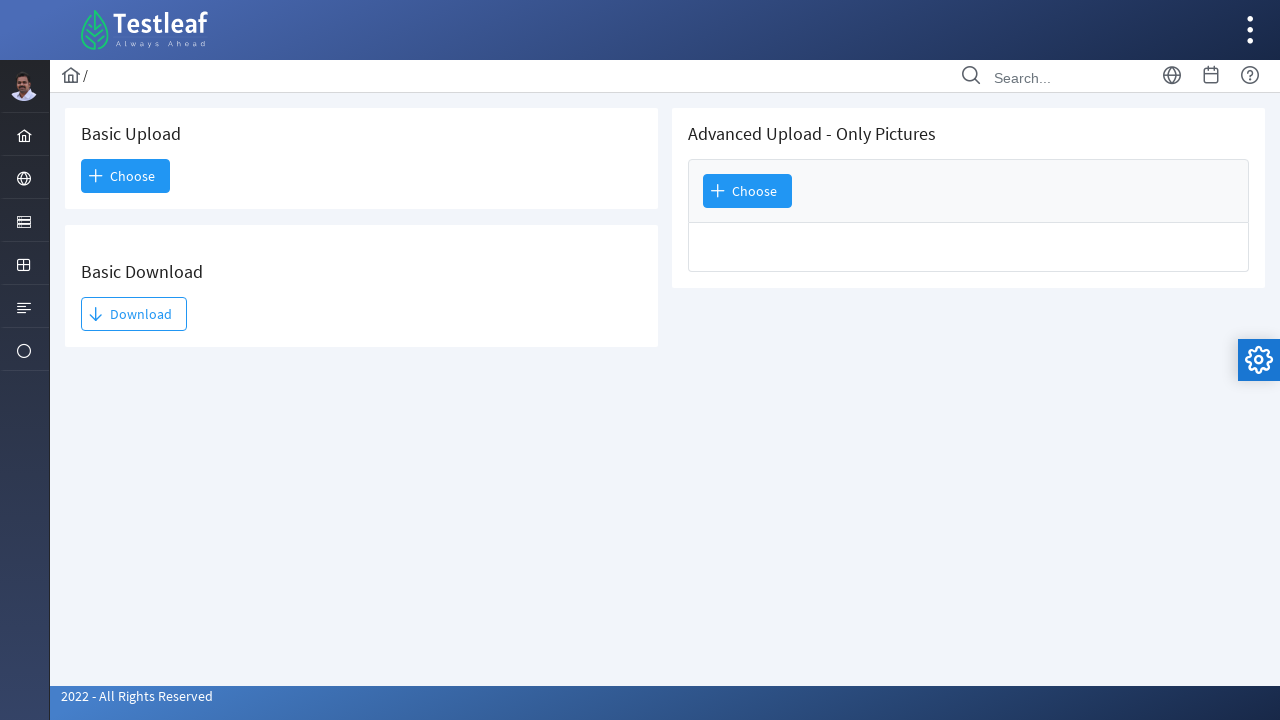

Clicked Download button and initiated download event listener at (134, 314) on internal:text="Download"s
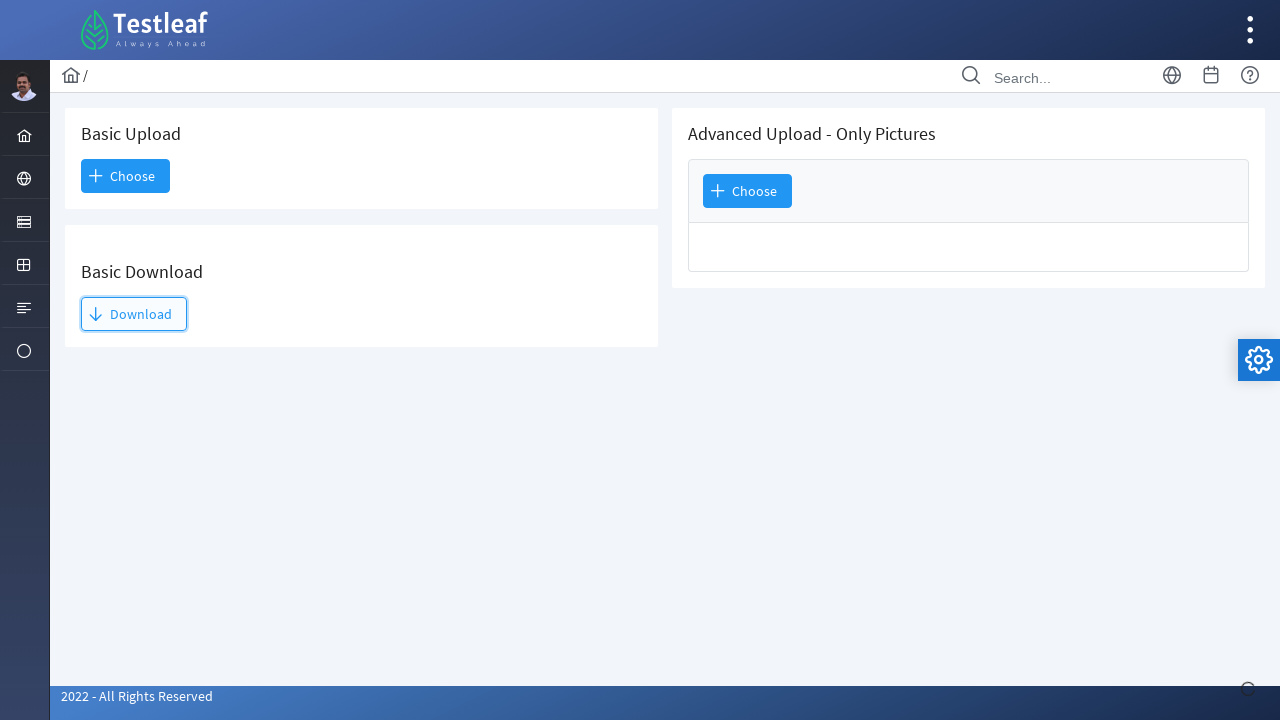

Download completed successfully
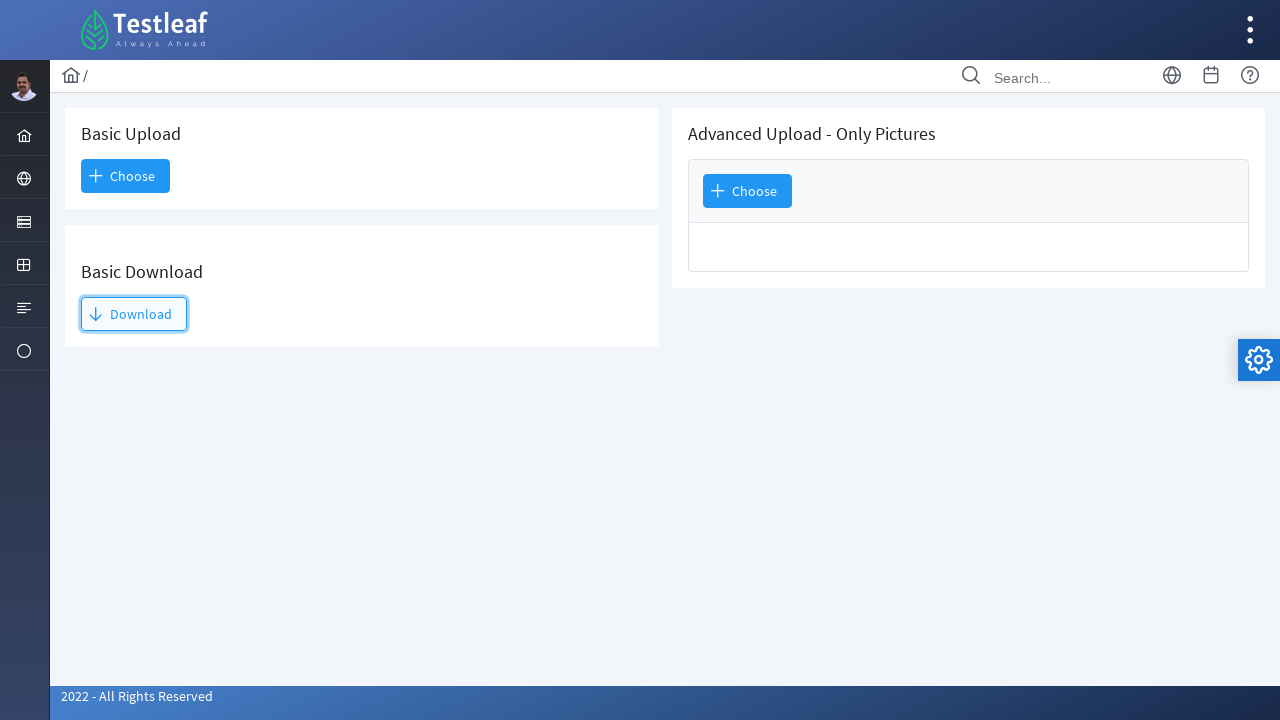

Waited 1 second to ensure download process finalized
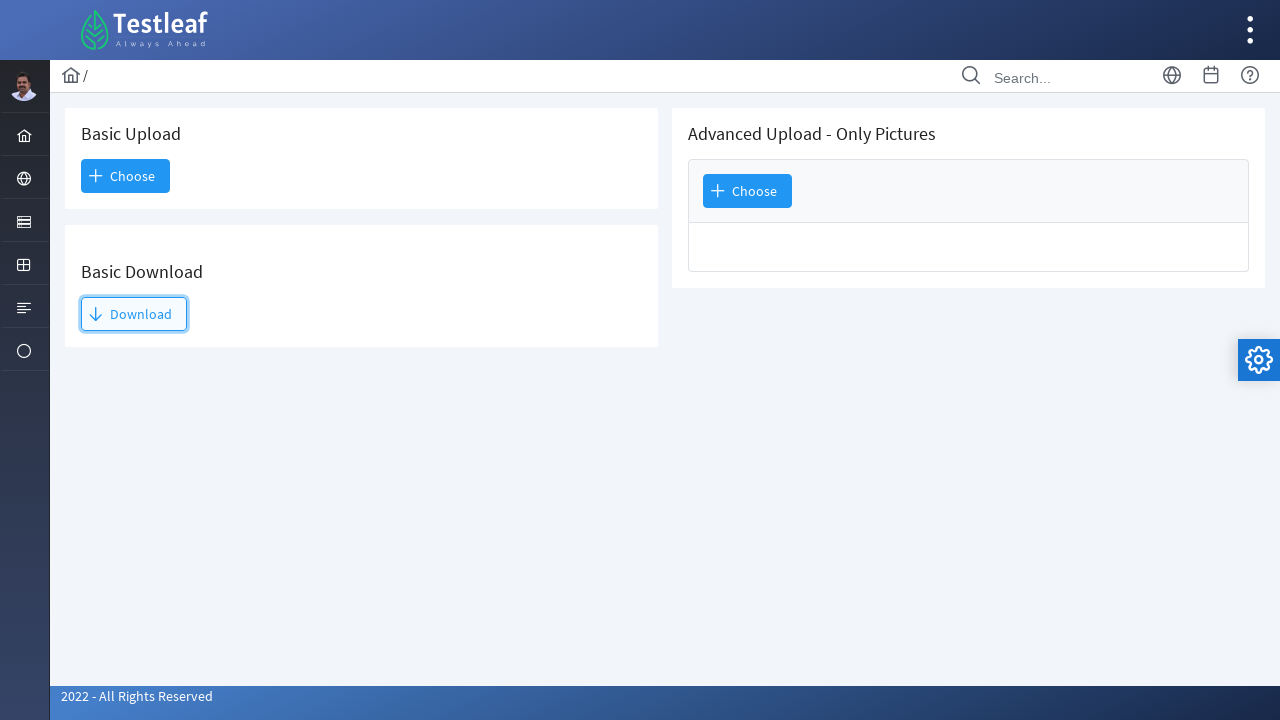

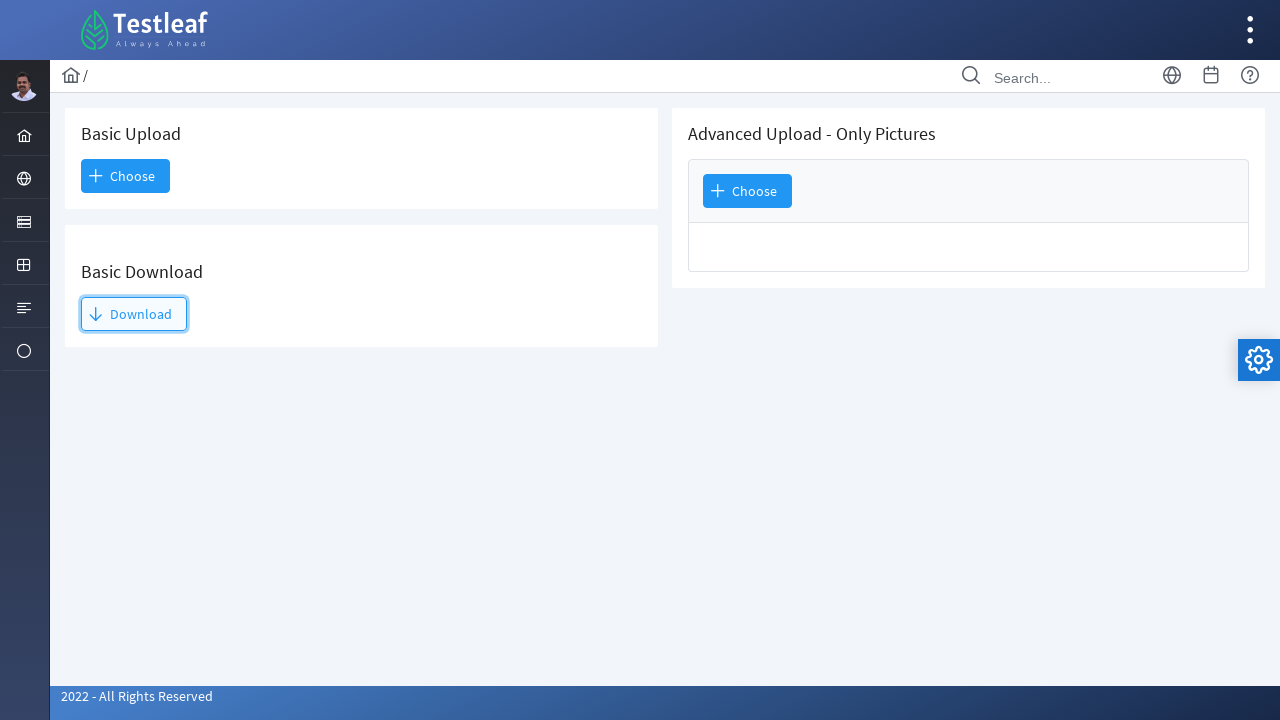